Creates a new paste on Pastebin by filling in code text, selecting Bash syntax highlighting, setting 10 minutes expiration, and providing a paste name

Starting URL: https://pastebin.com

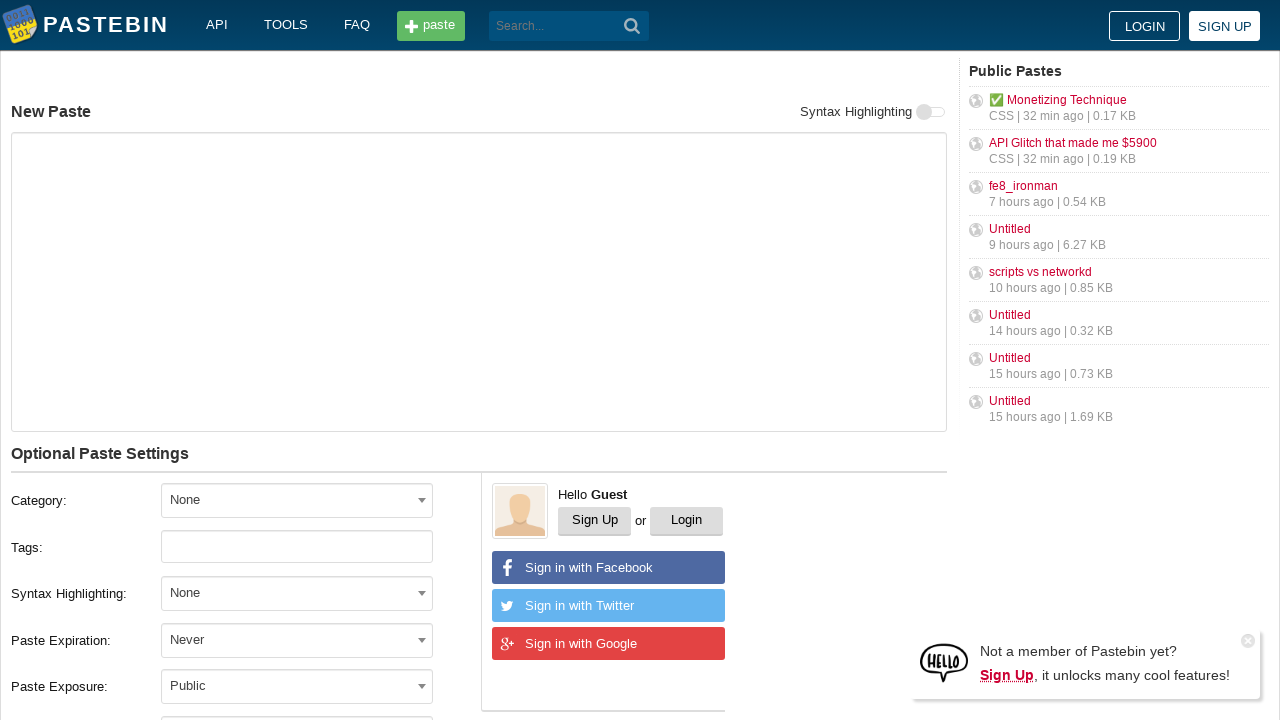

Filled code text area with Bash script on textarea#postform-text
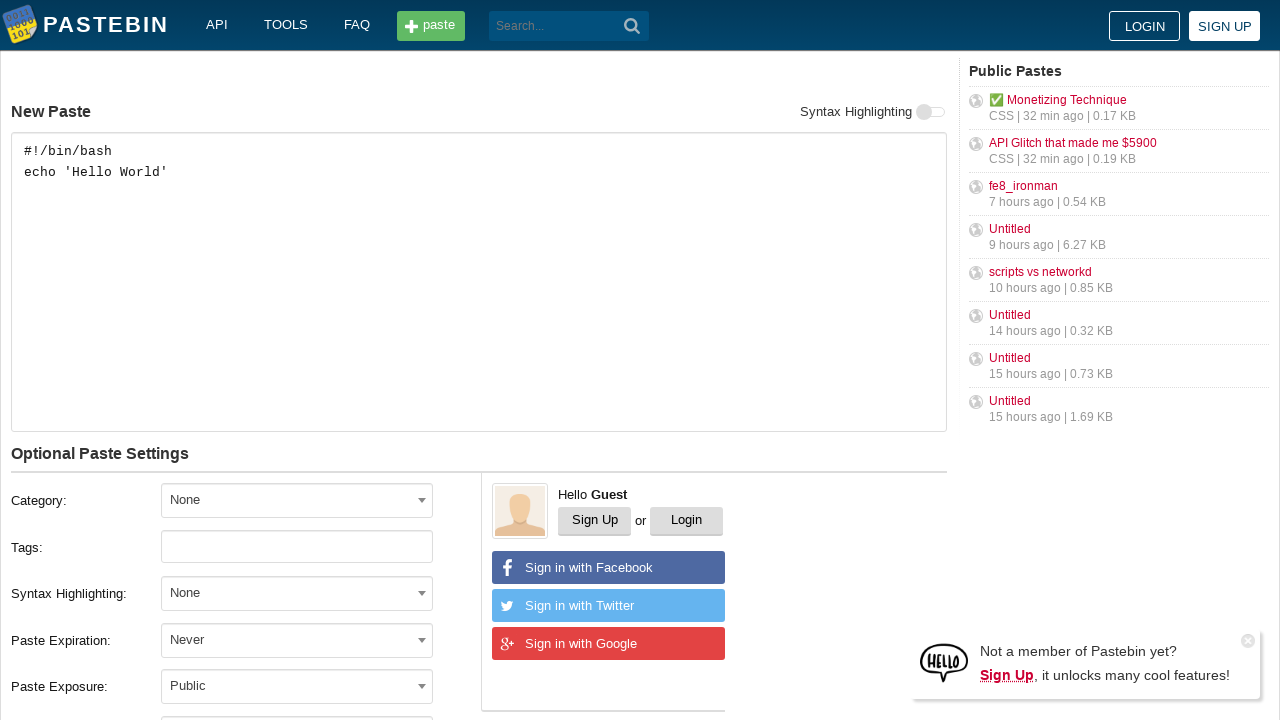

Clicked syntax highlighting dropdown at (297, 593) on span#select2-postform-format-container
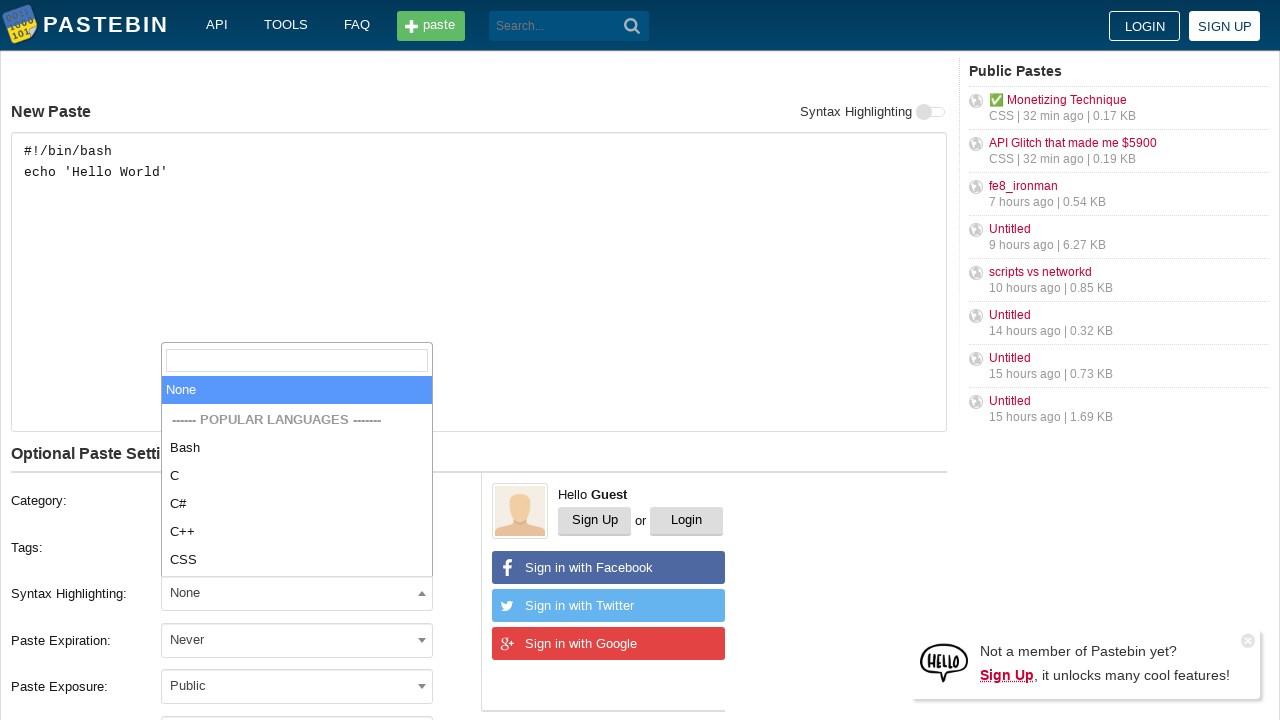

Selected Bash syntax highlighting at (297, 448) on li:text('Bash')
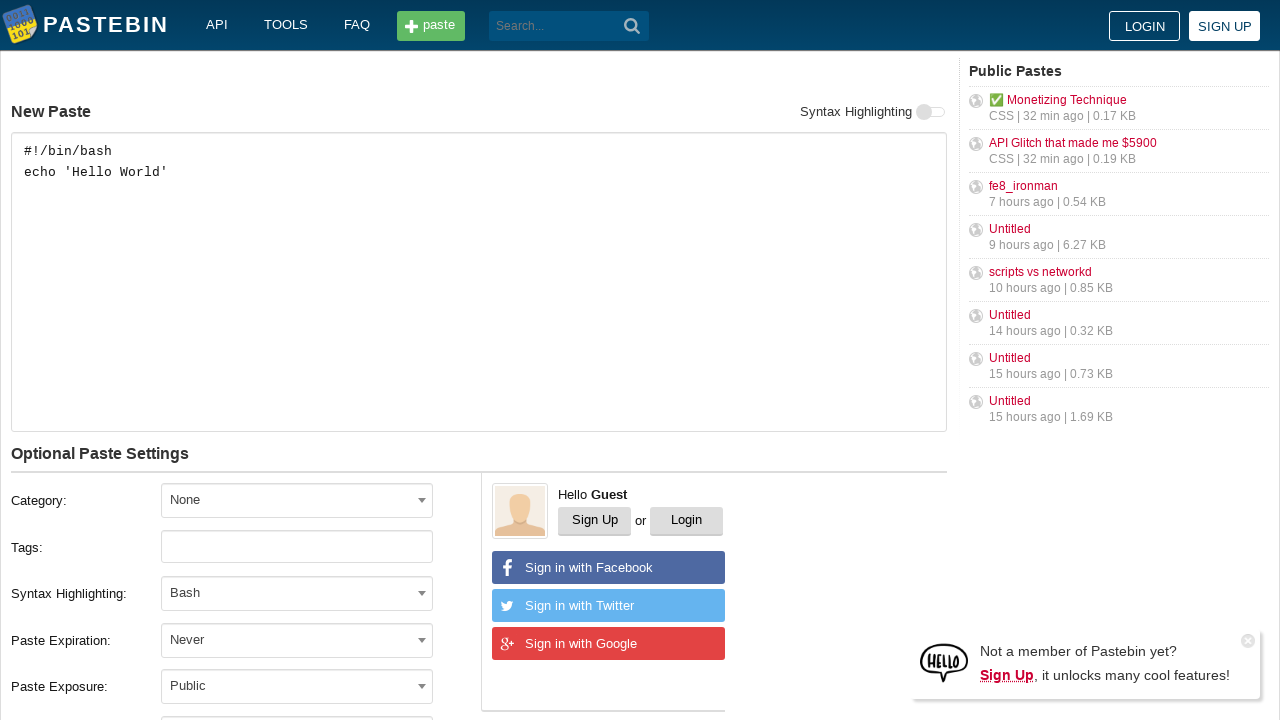

Clicked paste expiration dropdown at (297, 640) on span#select2-postform-expiration-container
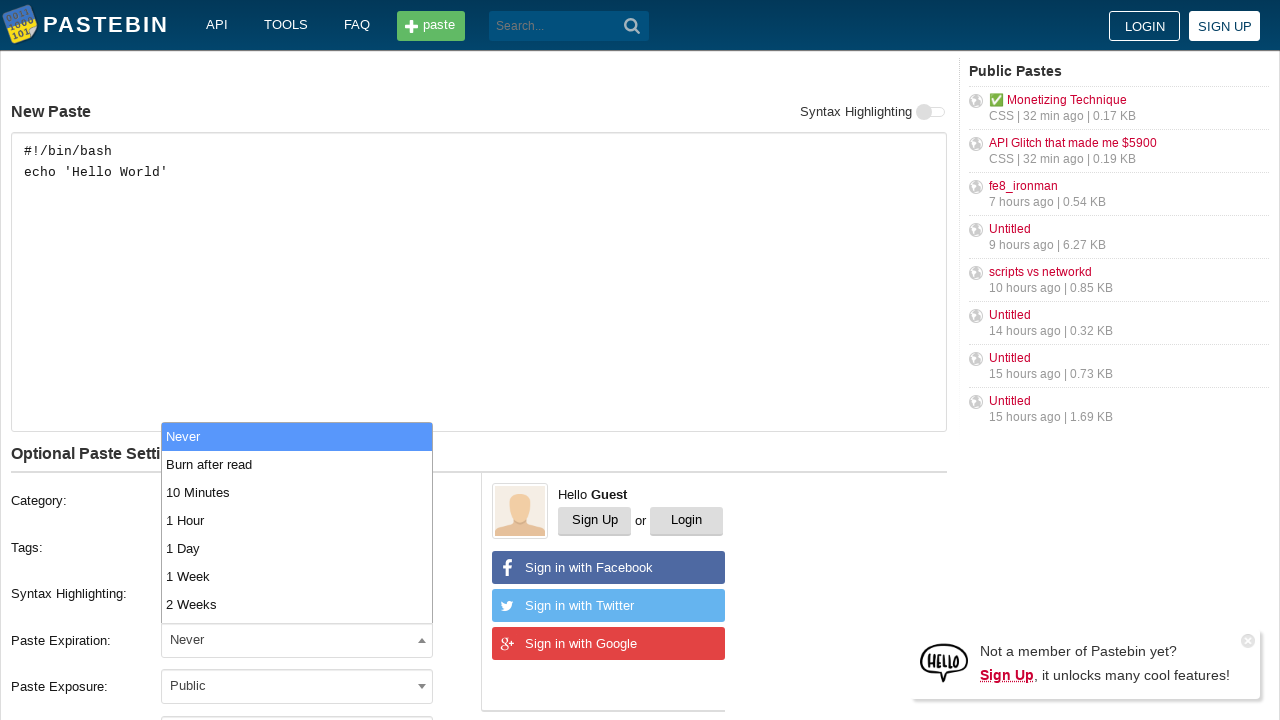

Selected 10 Minutes expiration time at (297, 492) on li:text('10 Minutes')
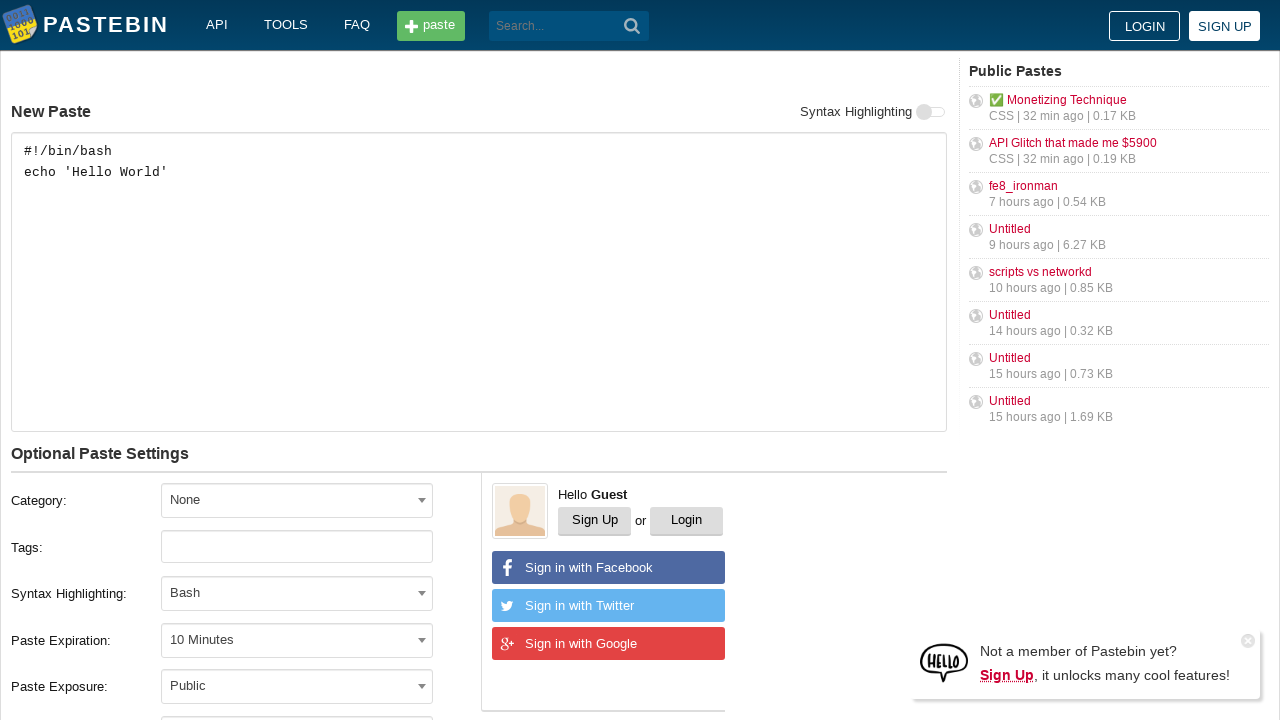

Filled paste name field with 'Test Paste Example' on input#postform-name
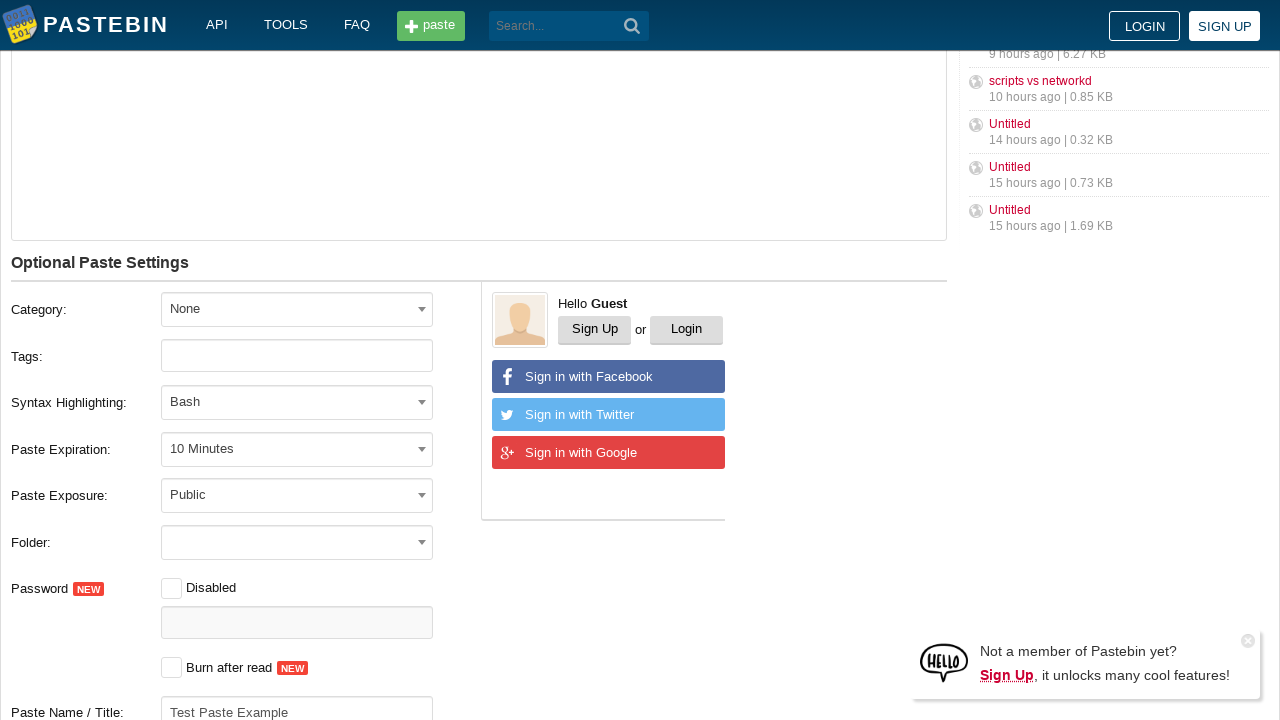

Clicked submit button to create paste at (632, 26) on button[type='submit']
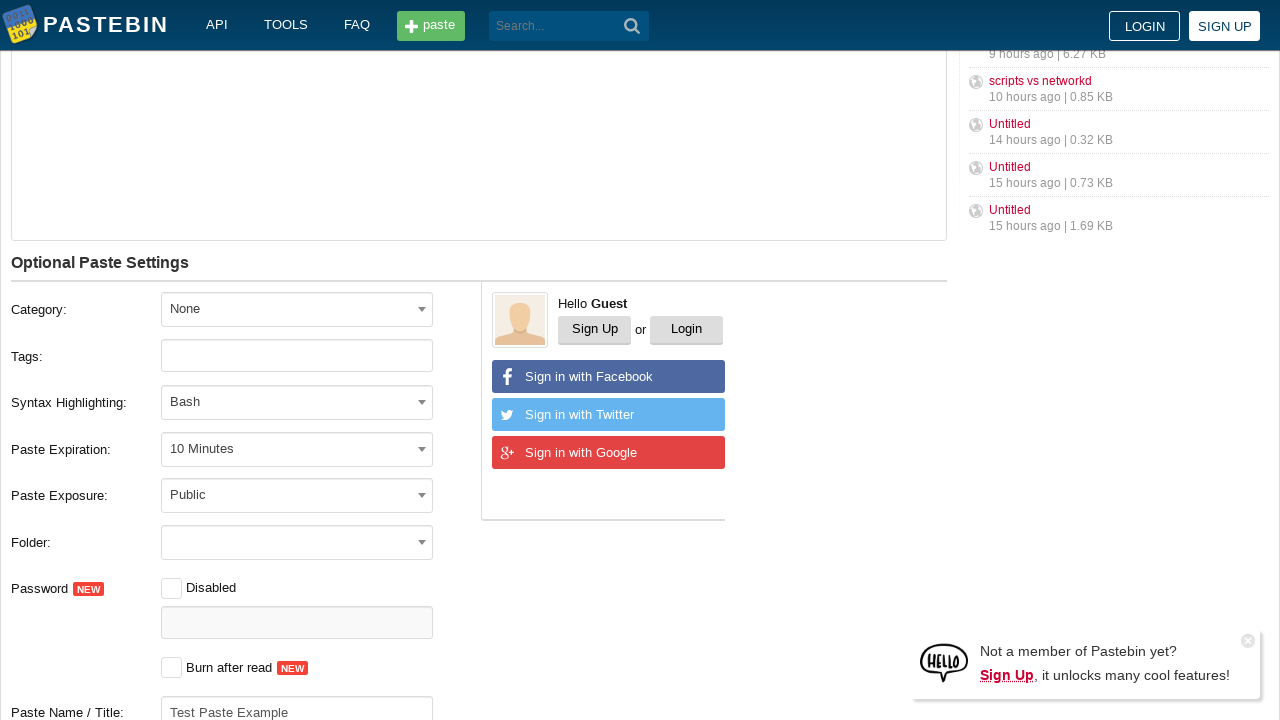

Paste page loaded successfully
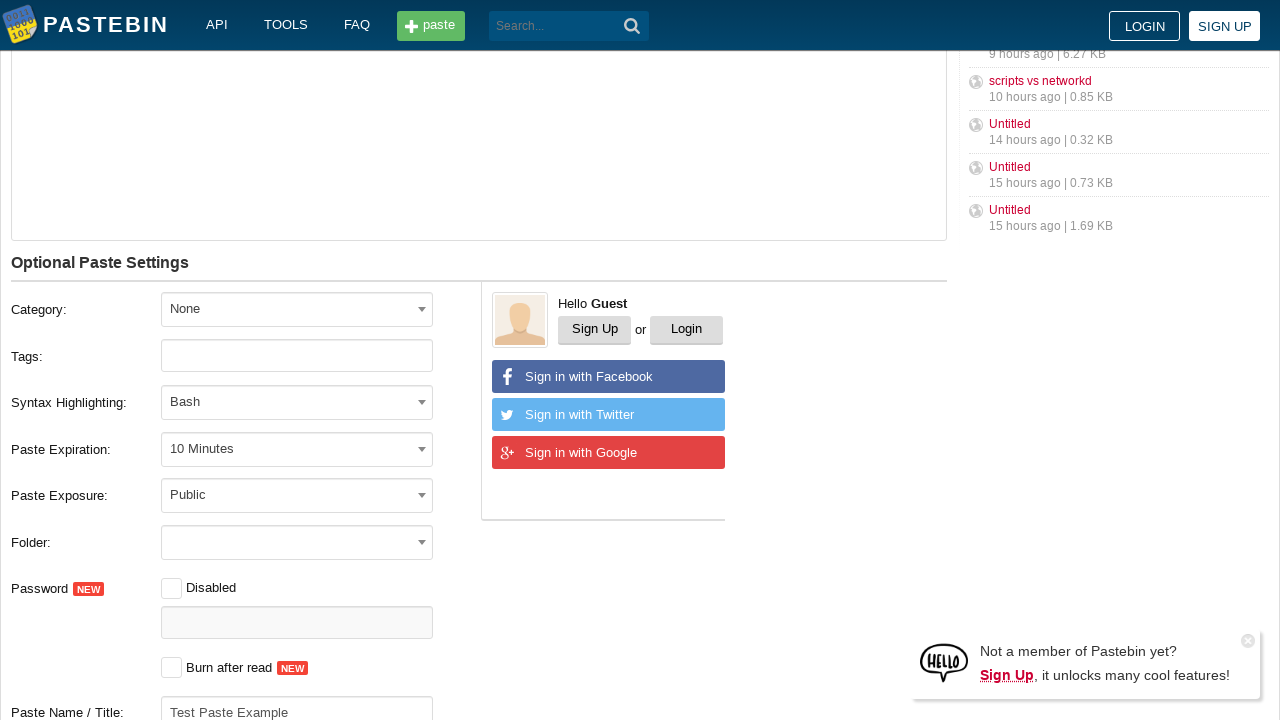

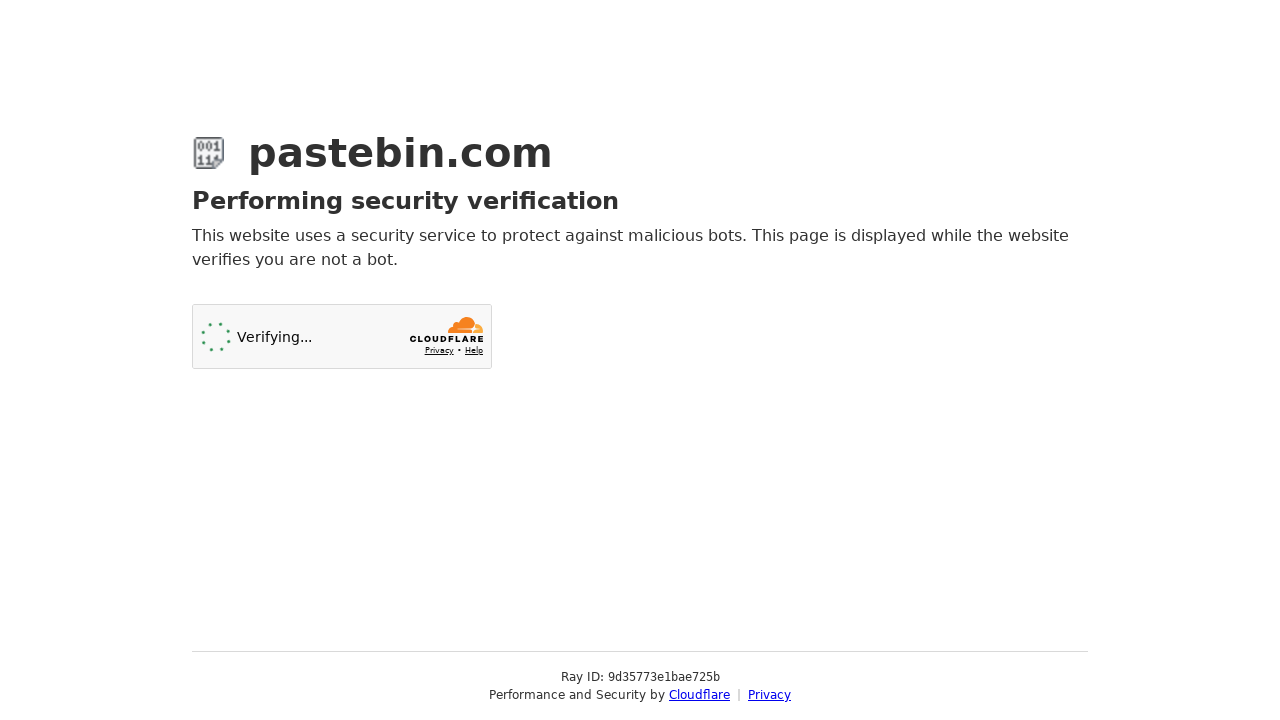